Tests that entering a number above 100 displays the error message "Number is too big"

Starting URL: https://kristinek.github.io/site/tasks/enter_a_number

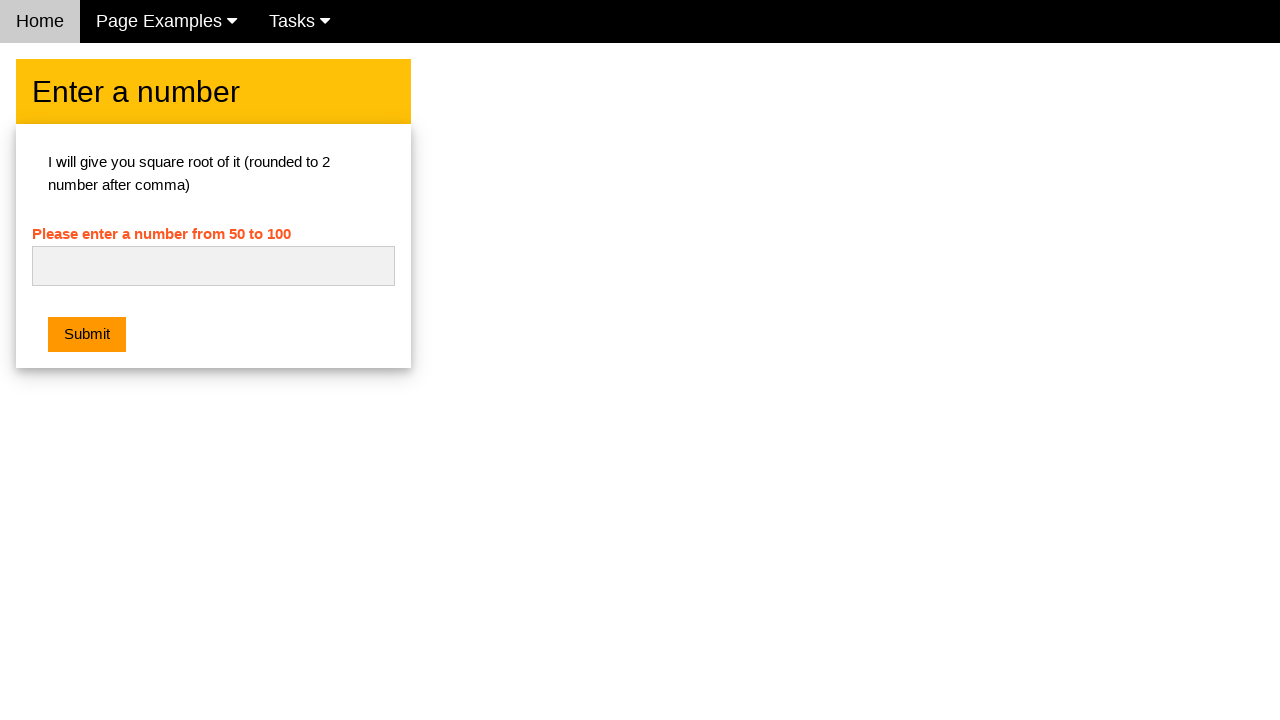

Navigated to enter_a_number task page
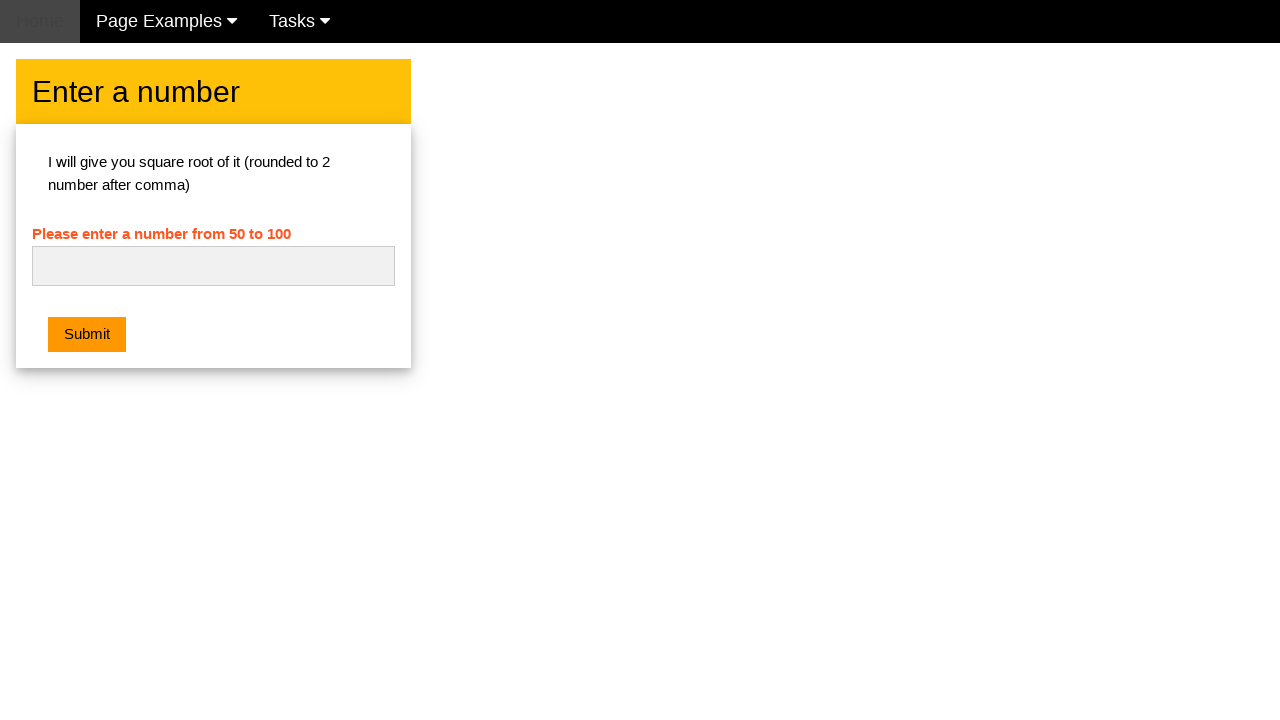

Entered number 101 in the input field on #numb
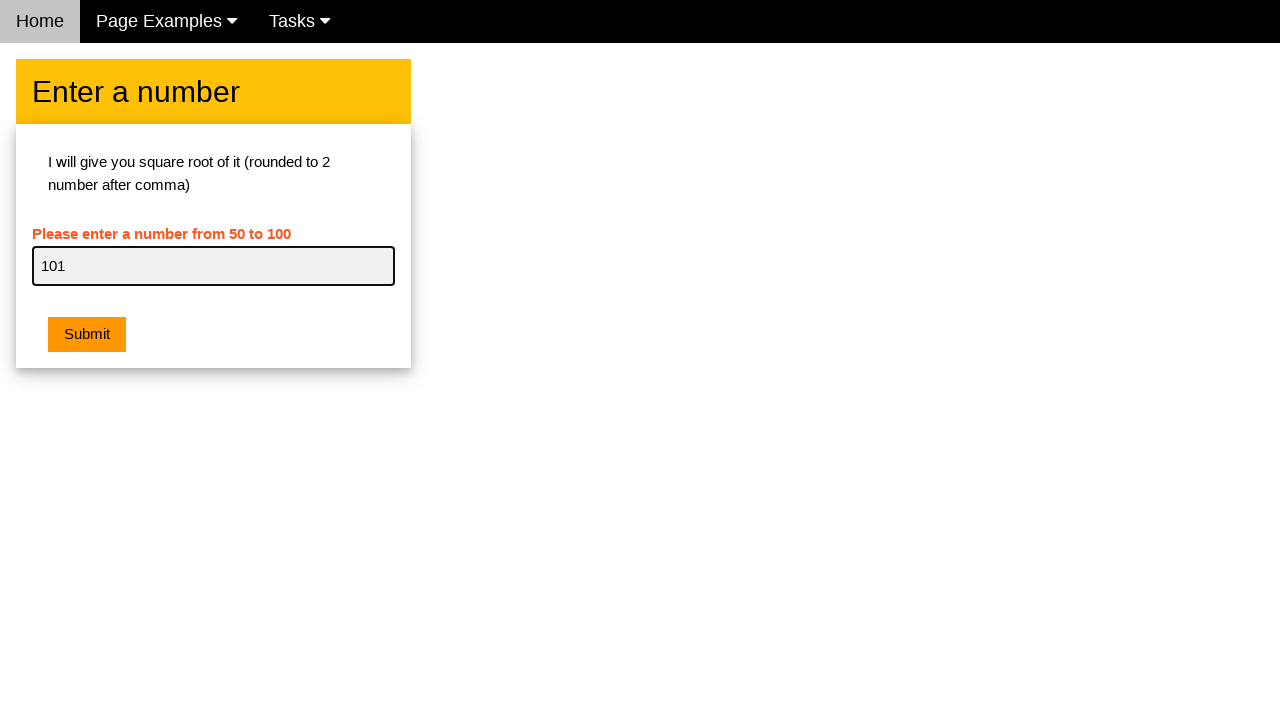

Clicked the submit button at (87, 335) on .w3-orange
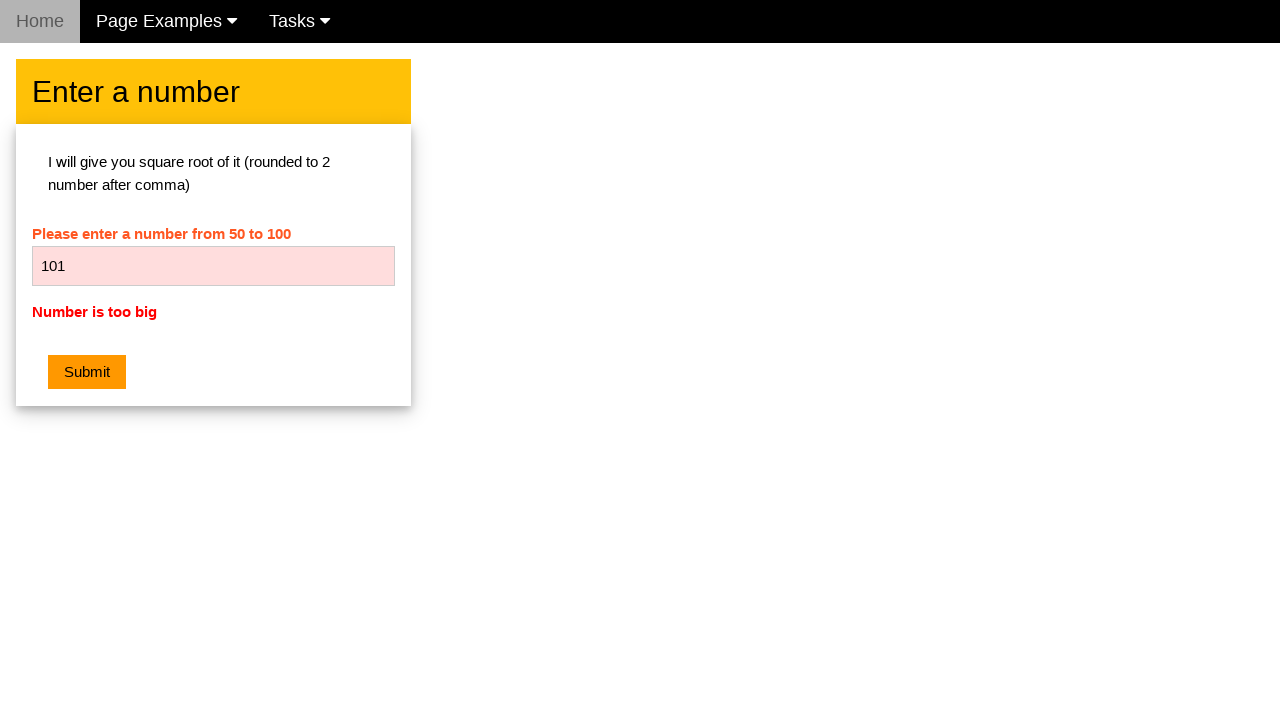

Retrieved error message text
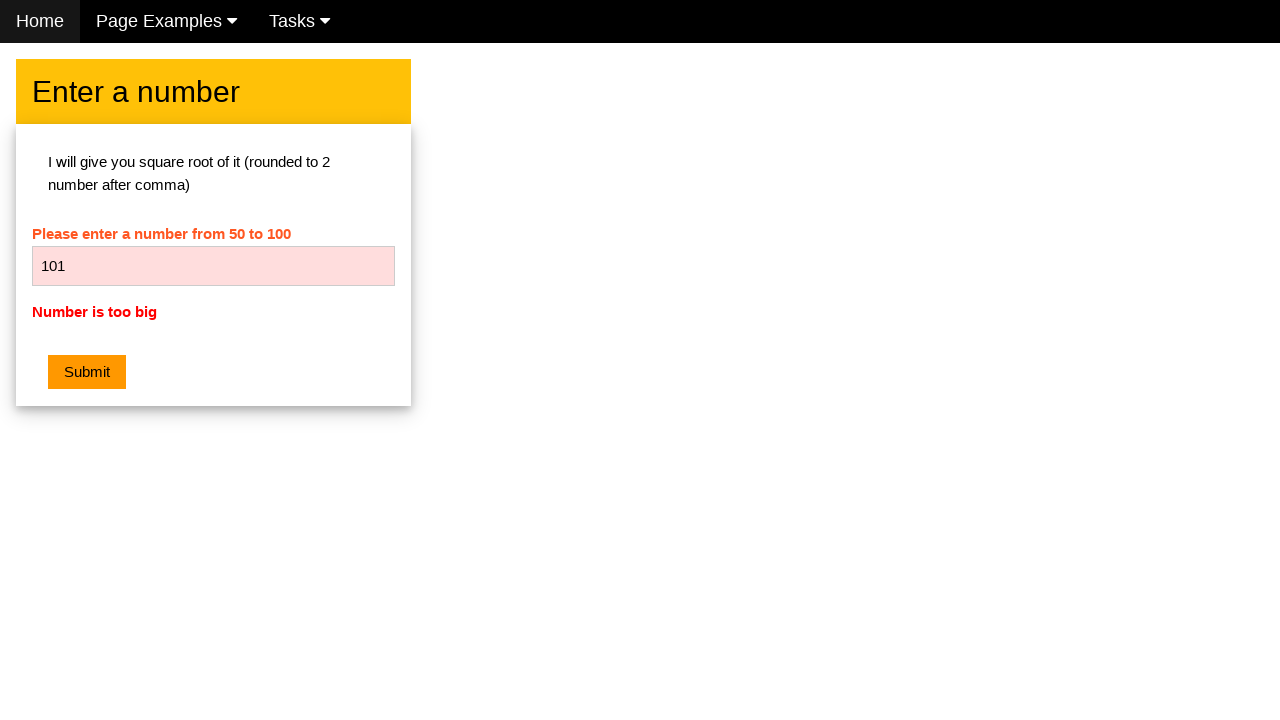

Verified error message displays 'Number is too big'
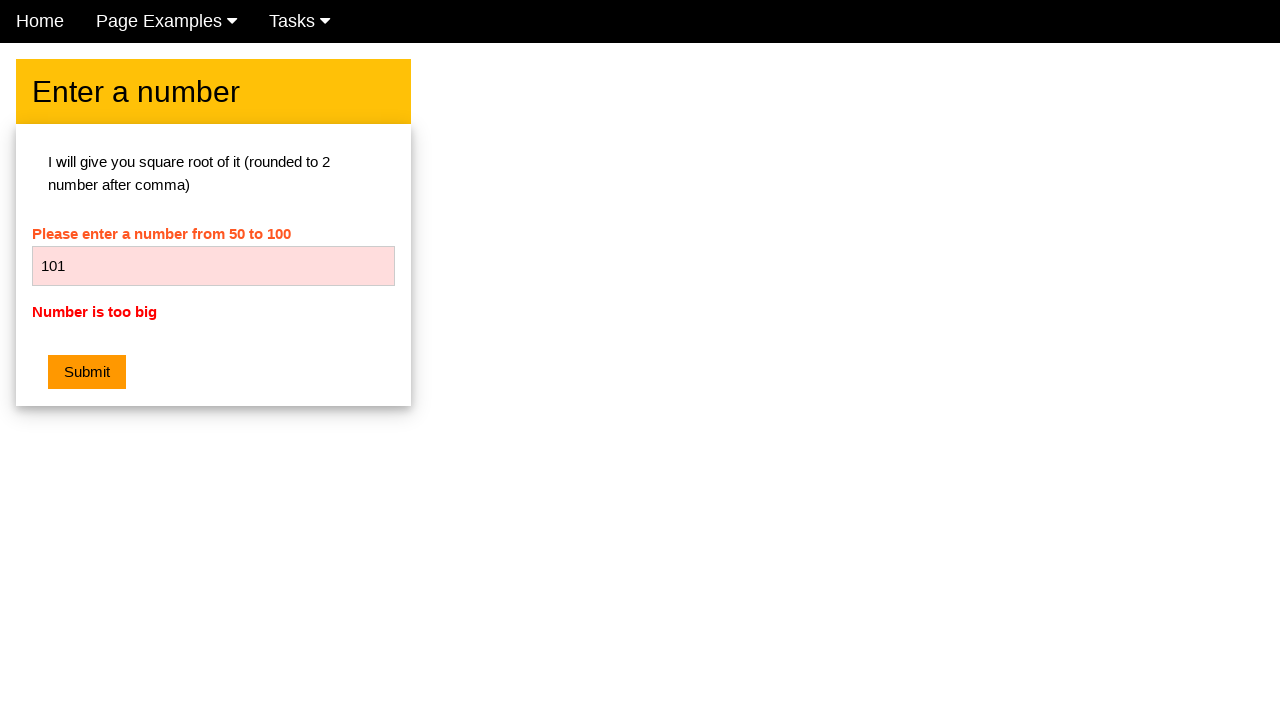

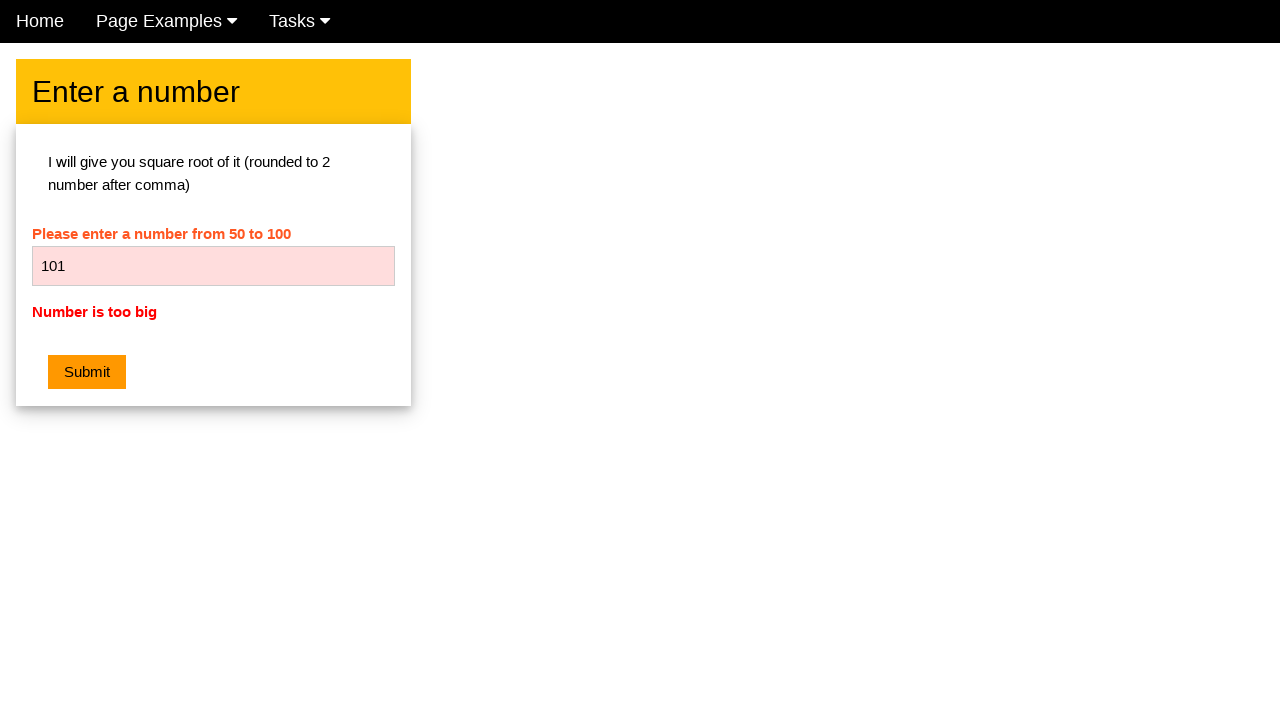